Tests that the add book button is disabled until both title and author fields are filled

Starting URL: https://tap-ht24-testverktyg.github.io/exam-template/

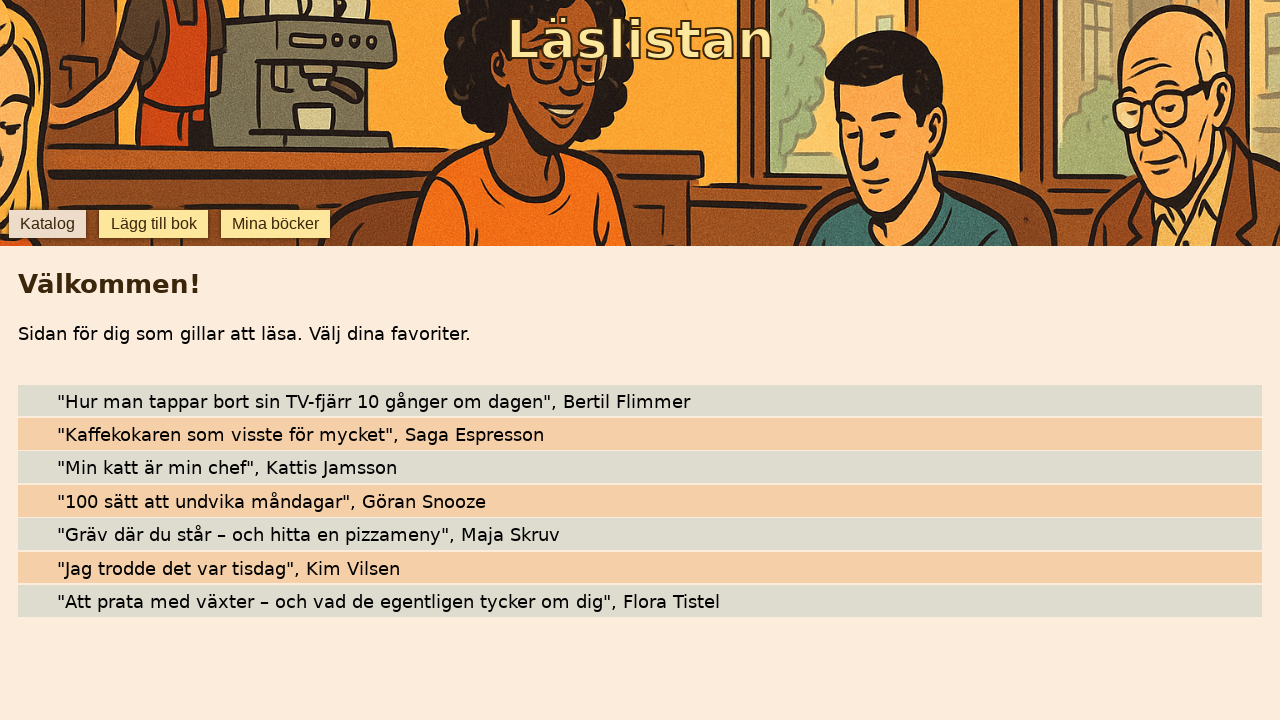

Waited for 'Lägg till bok' button to be visible
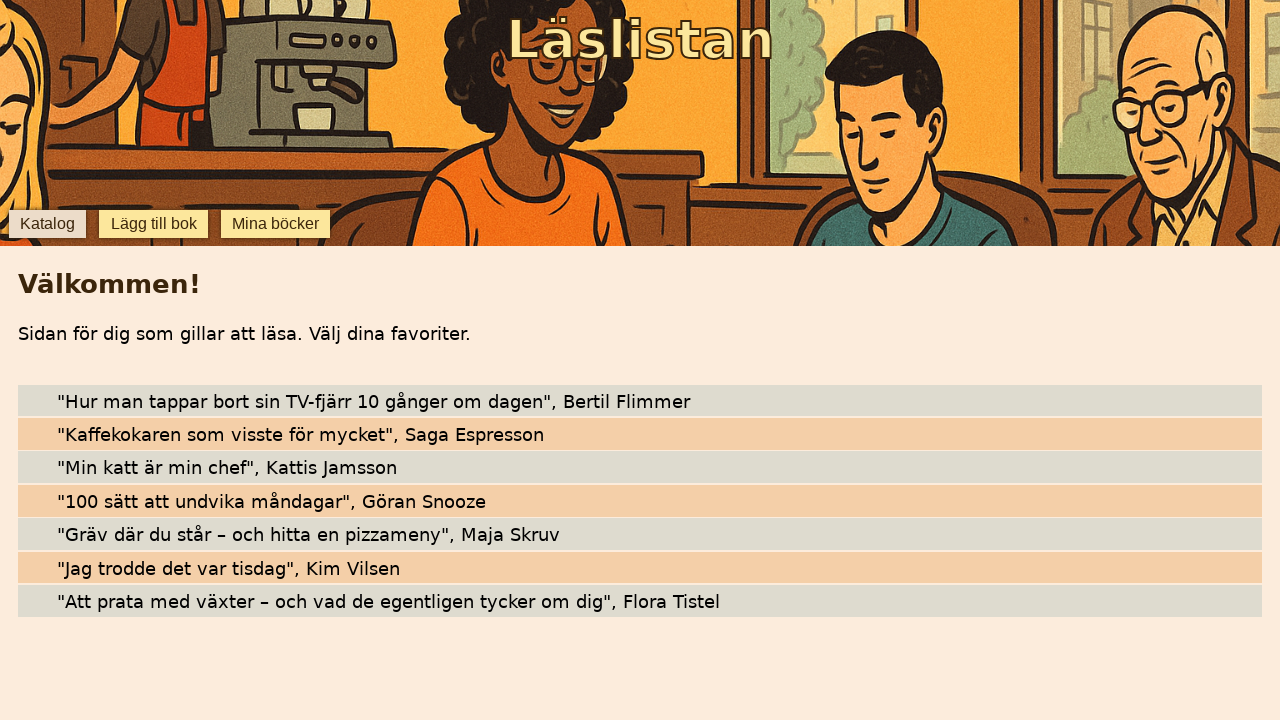

Clicked 'Lägg till bok' button to open add book dialog at (154, 224) on internal:role=button[name="Lägg till bok"i]
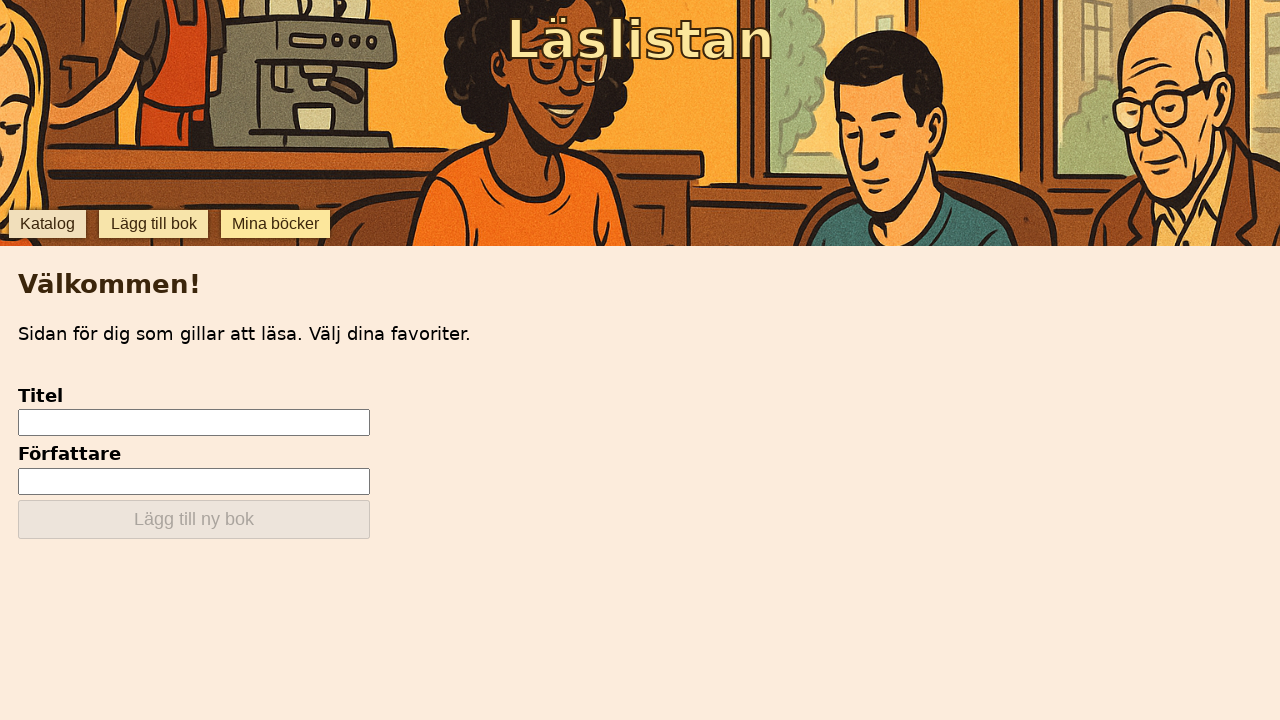

Located input fields and submit button
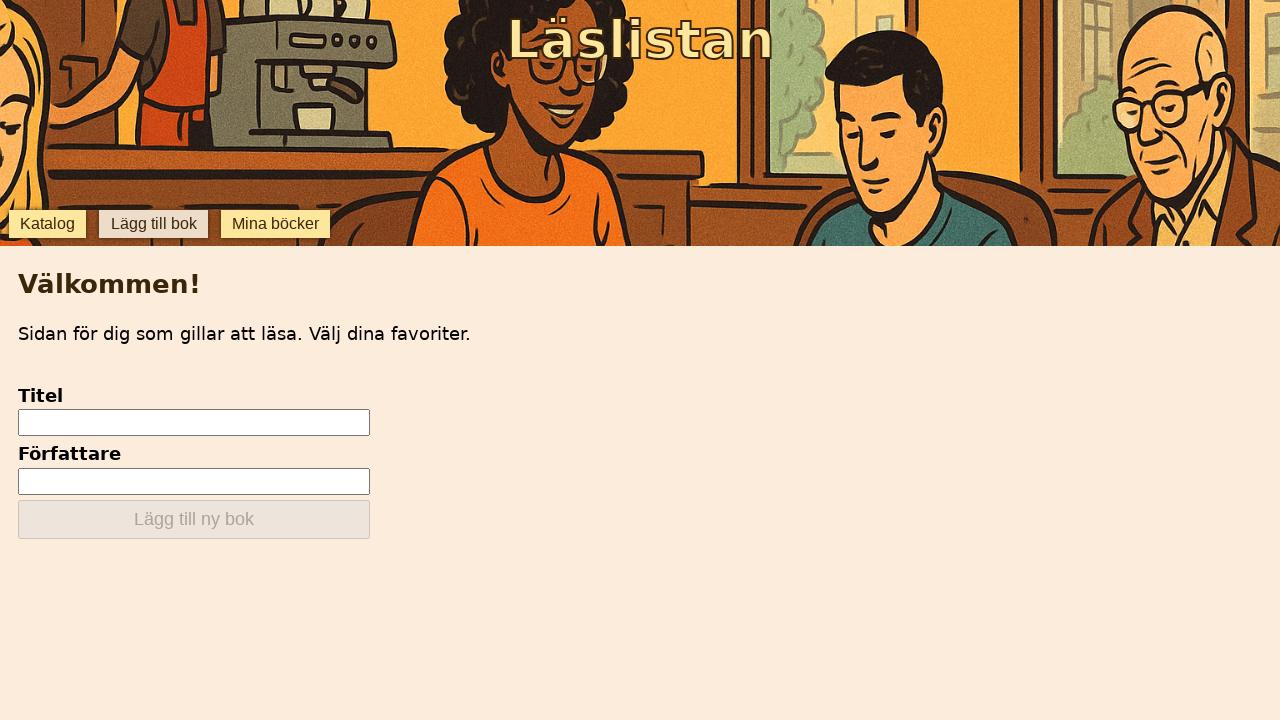

Verified add button is visible (and initially disabled)
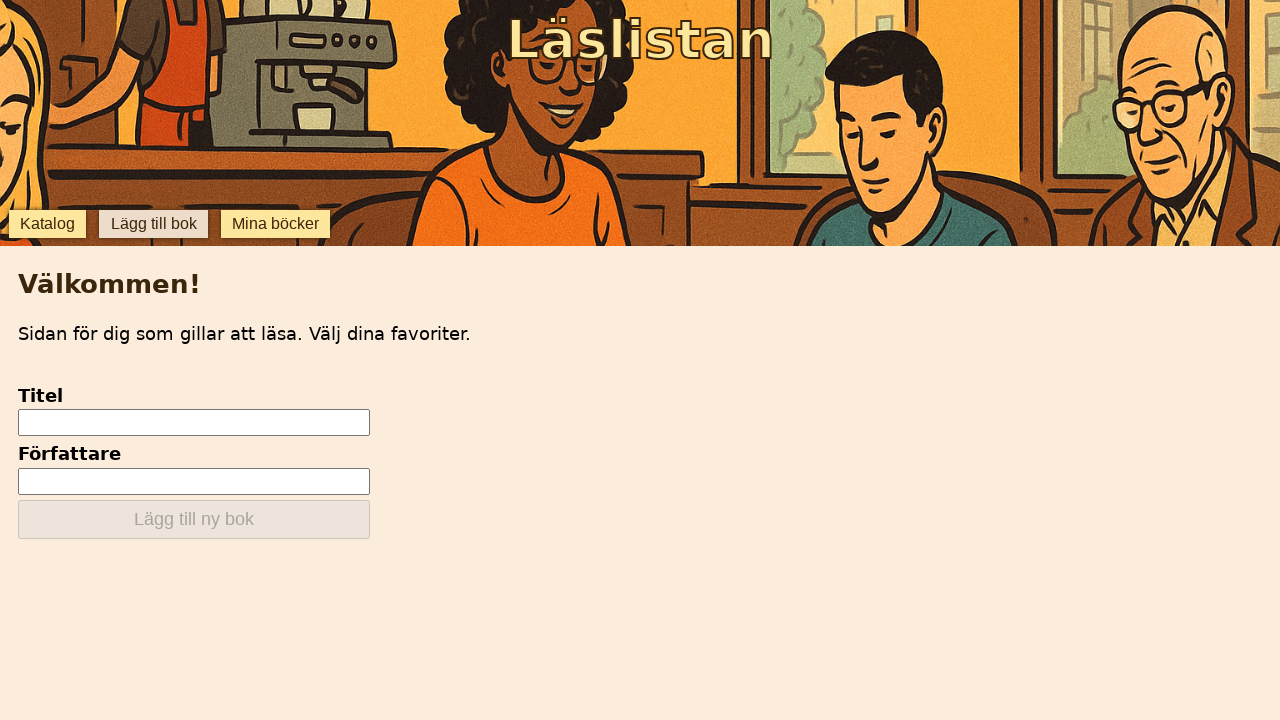

Filled title field with 'Bara titel' on [data-testid="add-input-title"]
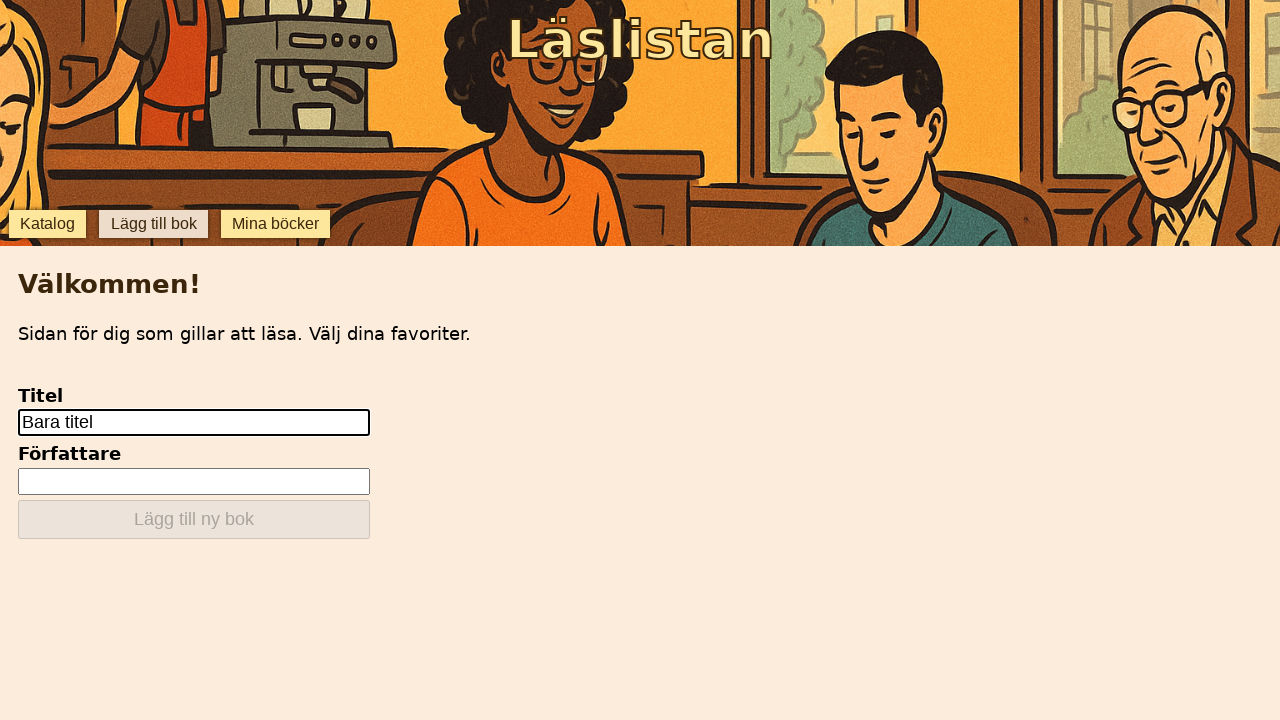

Filled author field with 'Bara författare' on input[type="text"] >> nth=1
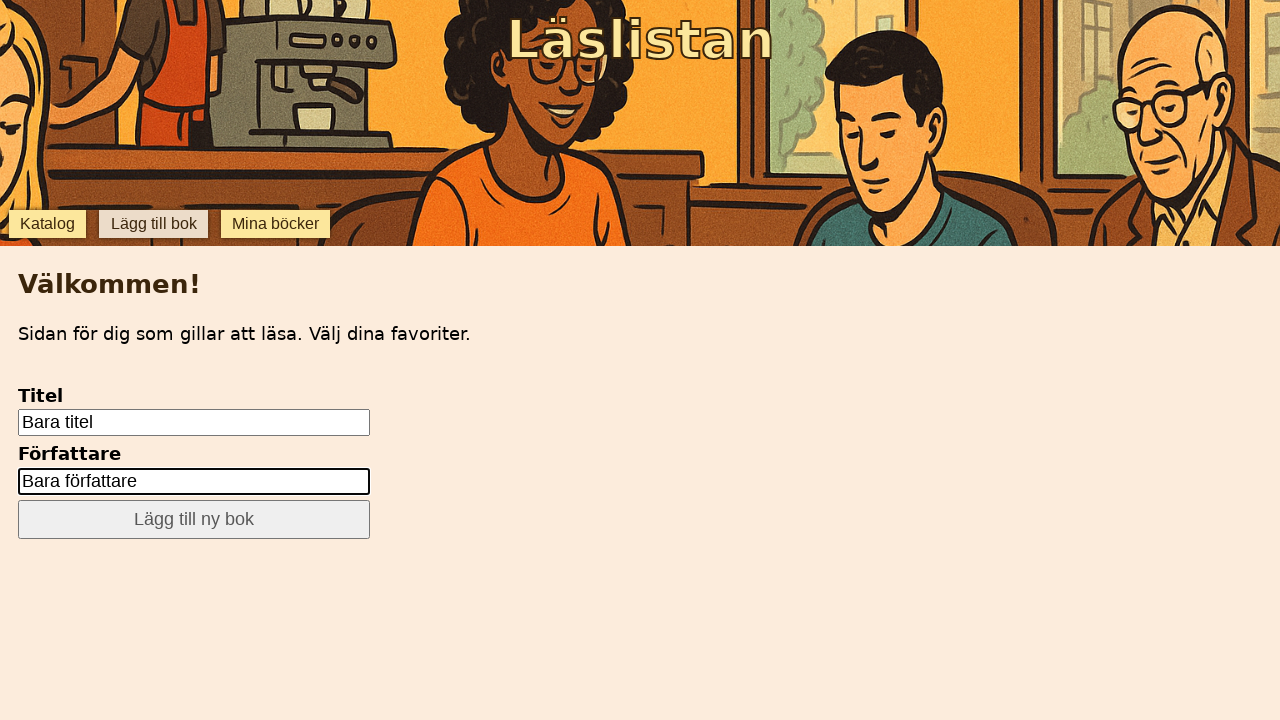

Verified add button is now enabled after filling both fields
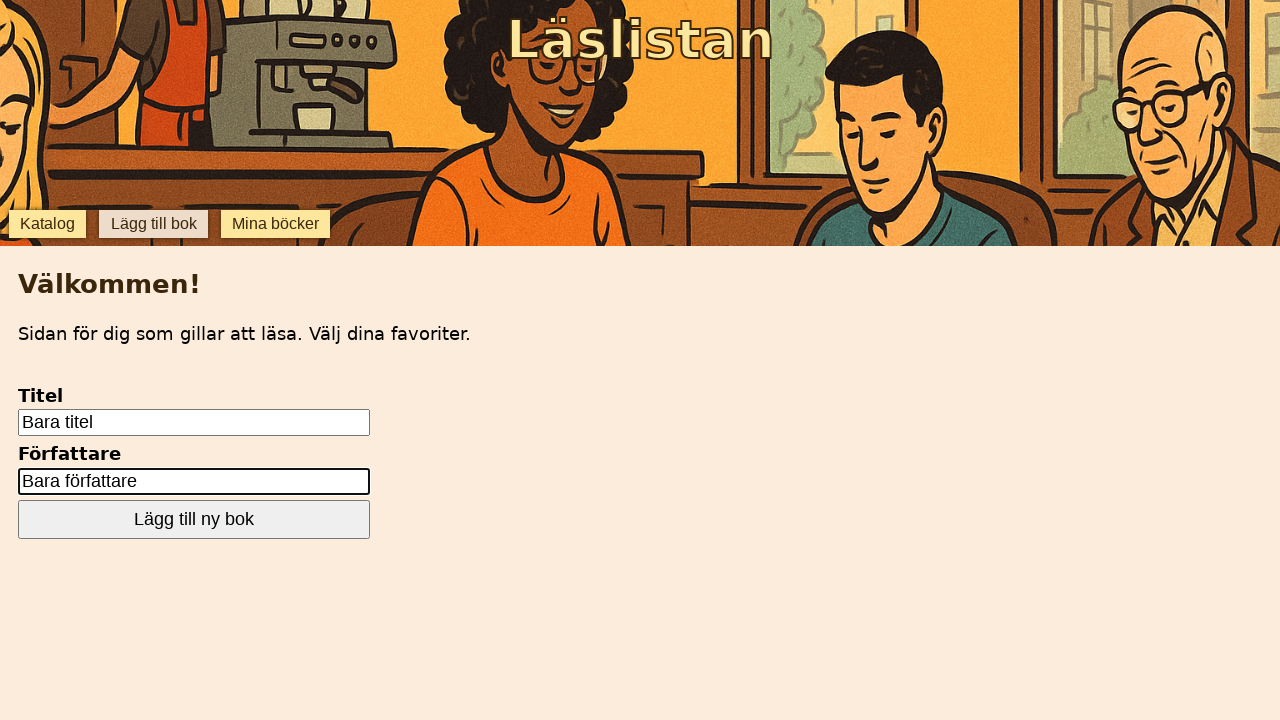

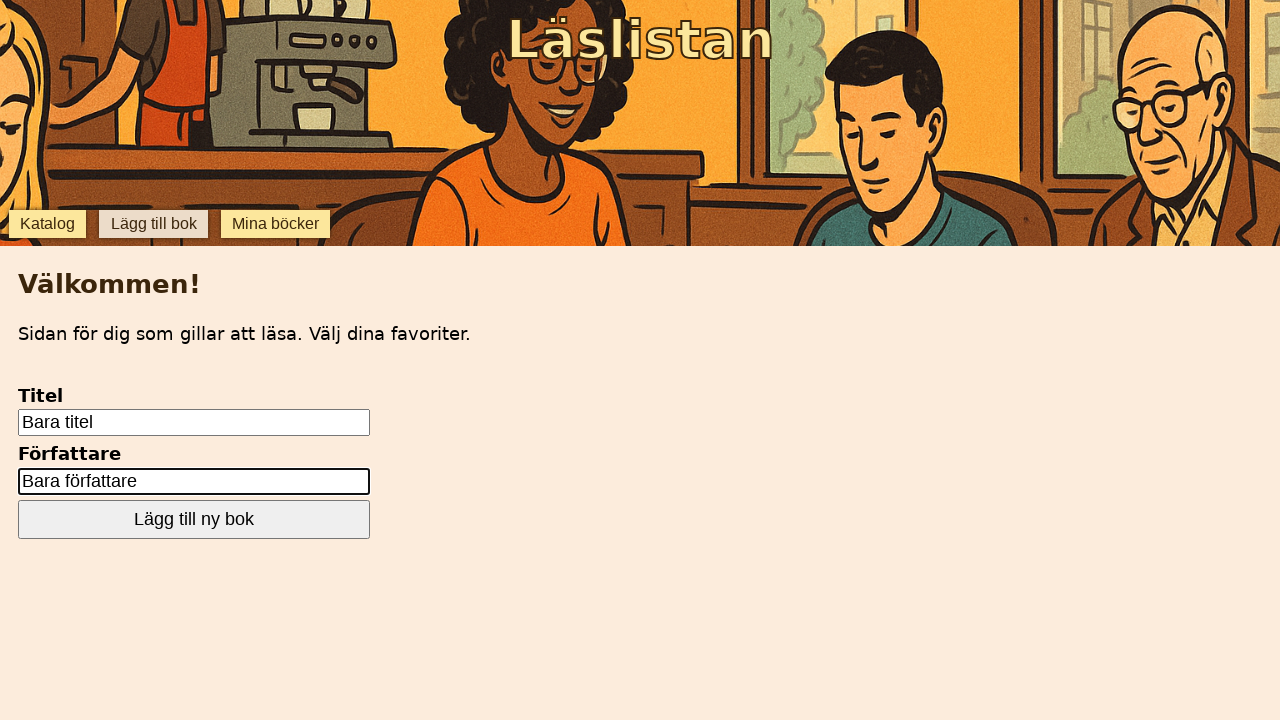